Tests the age form by entering a name and age, submitting the form, and verifying the response message

Starting URL: https://kristinek.github.io/site/examples/age

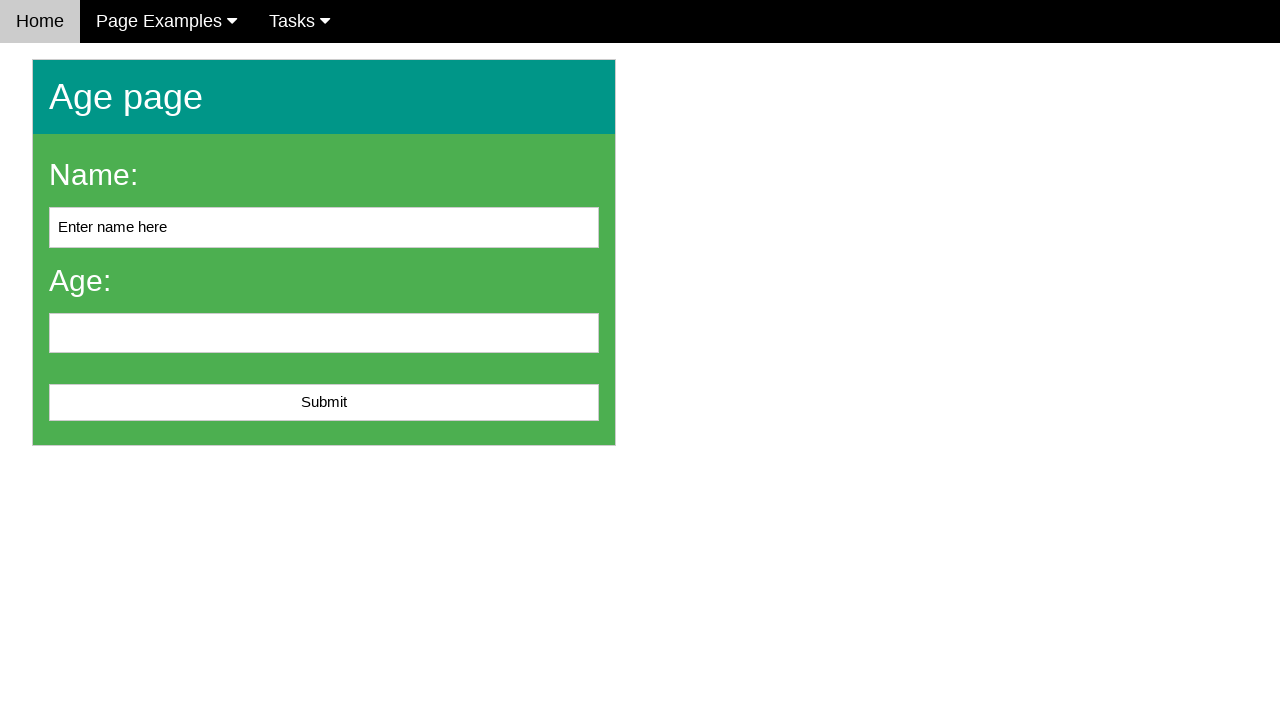

Cleared the name input field on #name
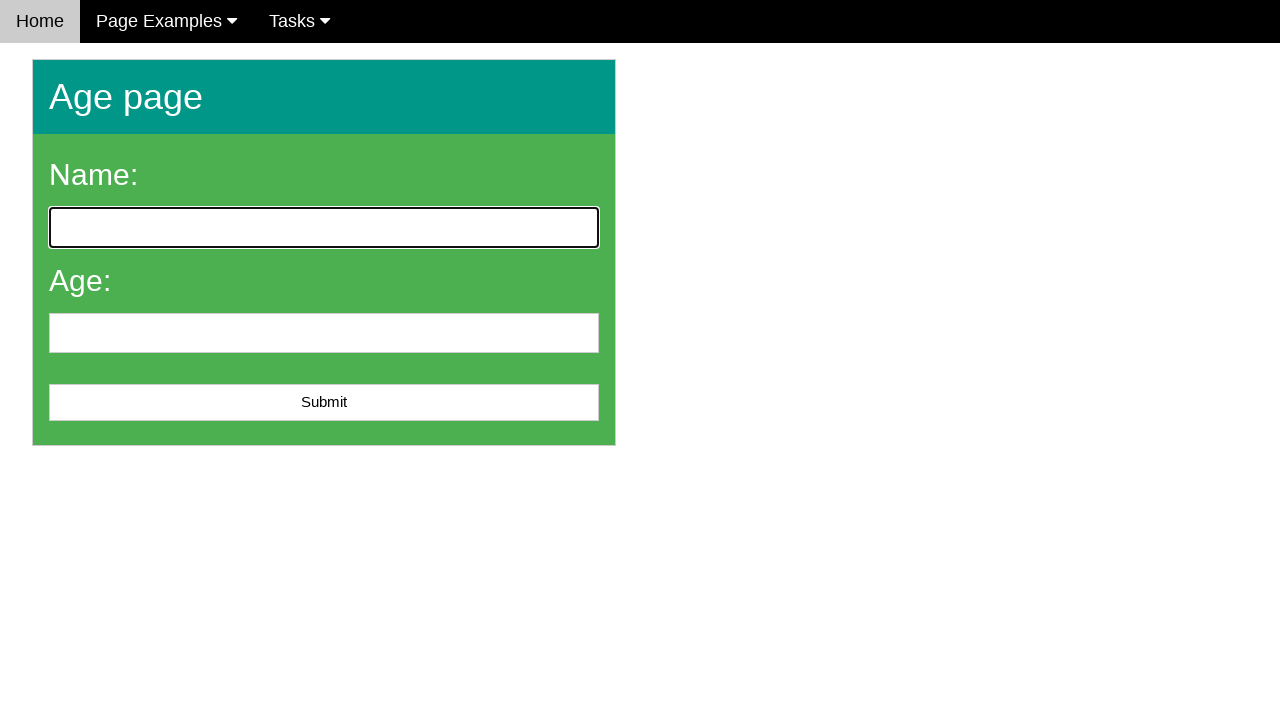

Filled name field with 'John Smith' on #name
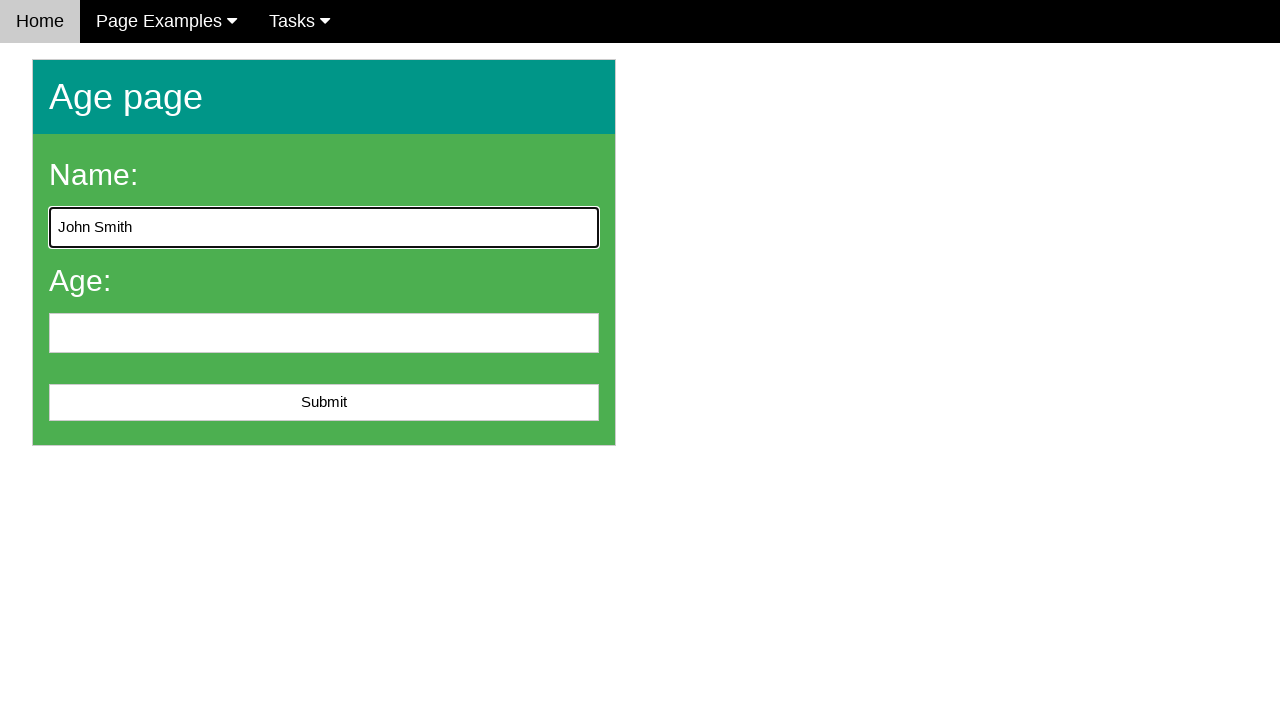

Filled age field with '25' on #age
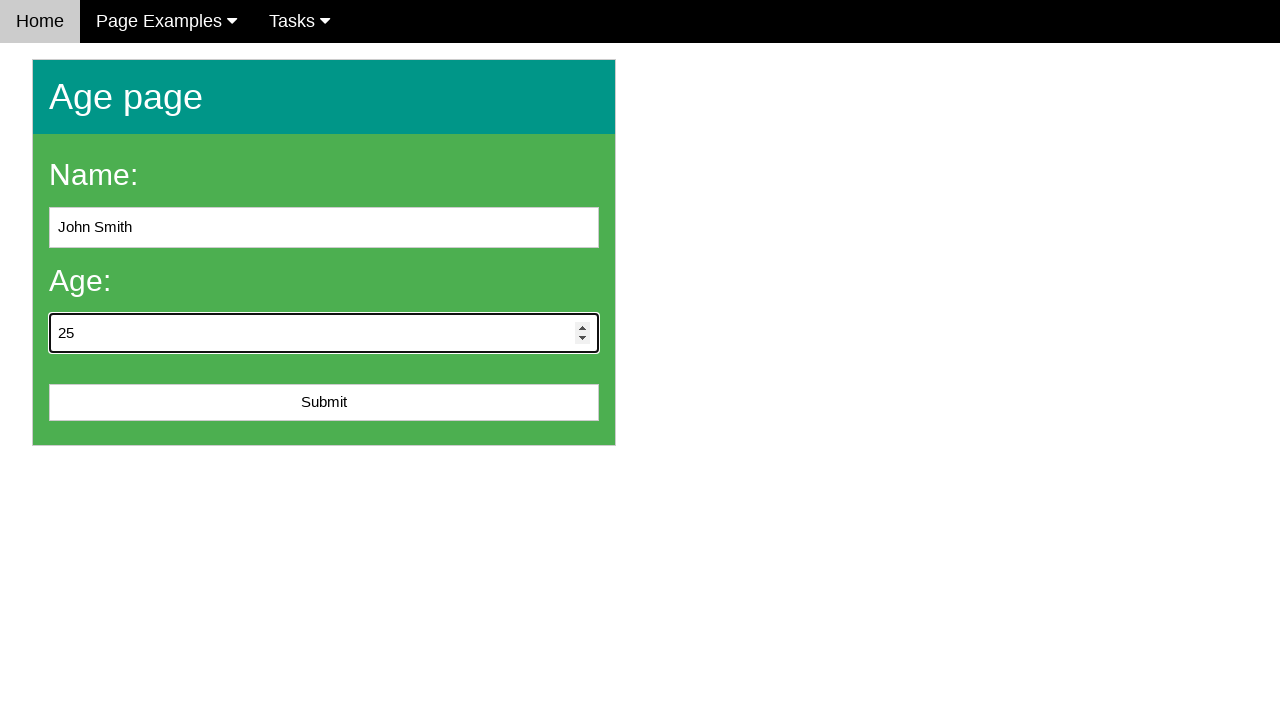

Clicked the submit button at (324, 403) on #submit
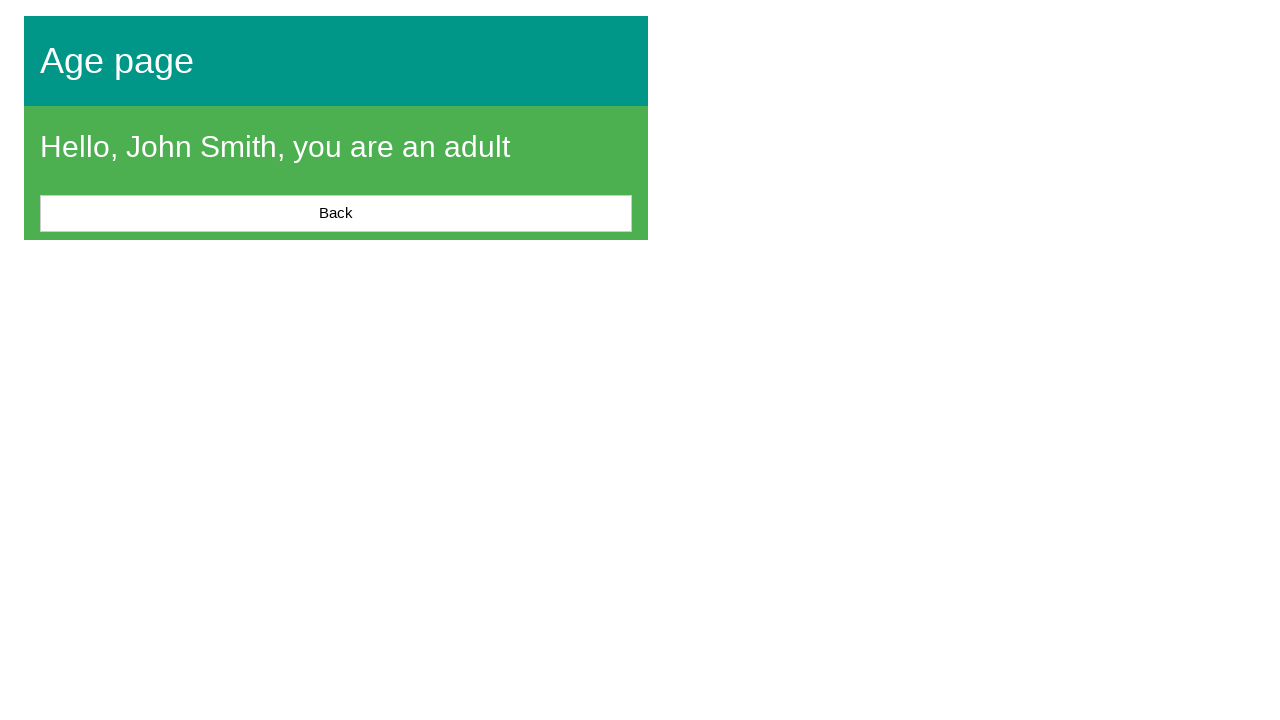

Response message appeared on the page
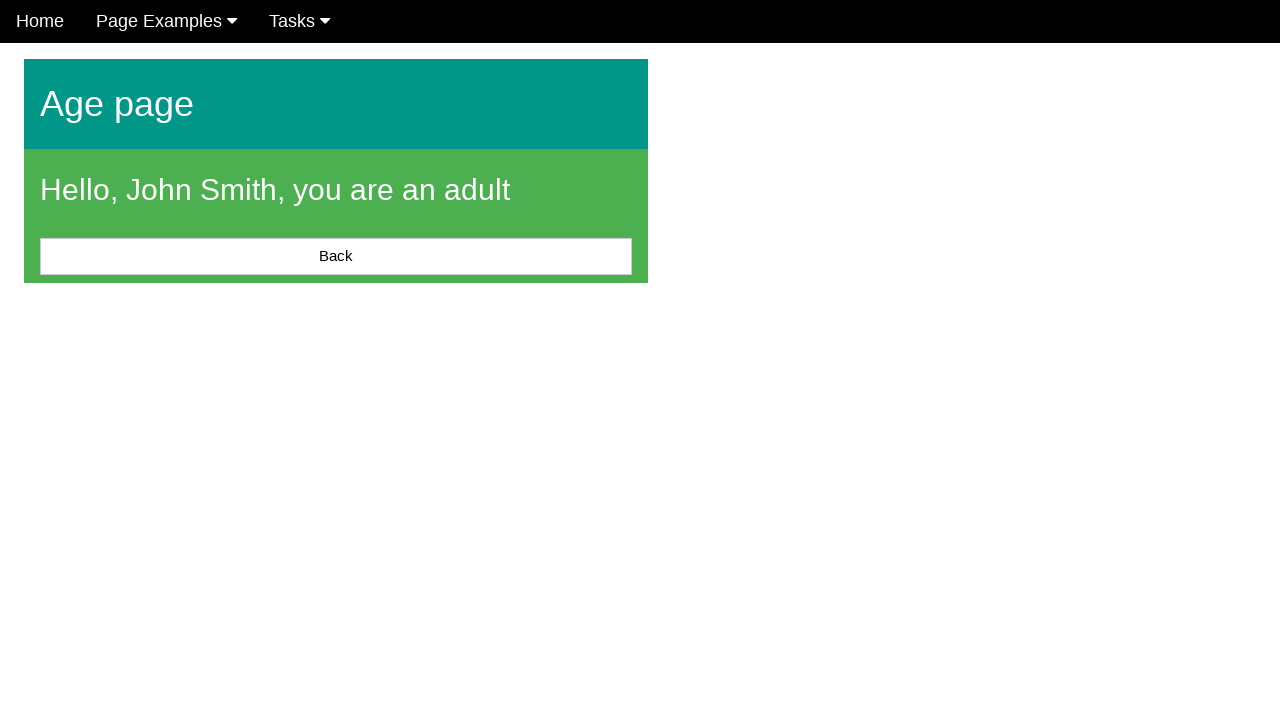

Located the message element
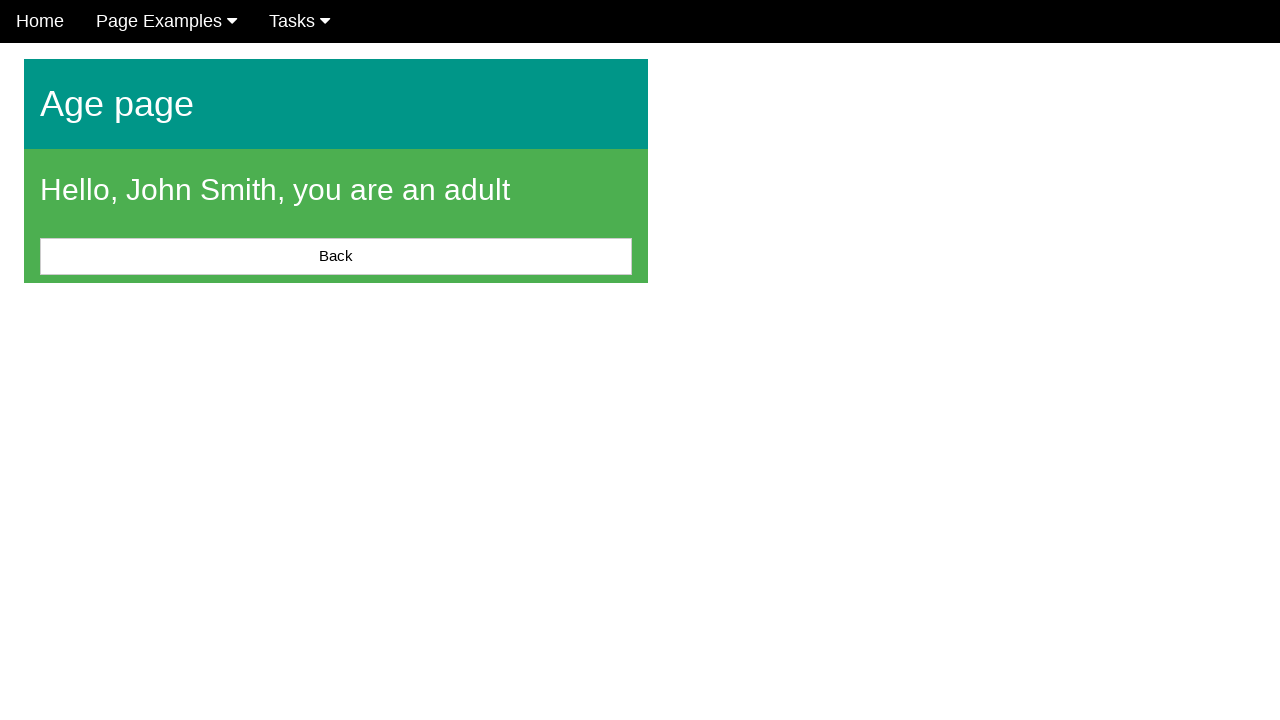

Verified that the message is not empty
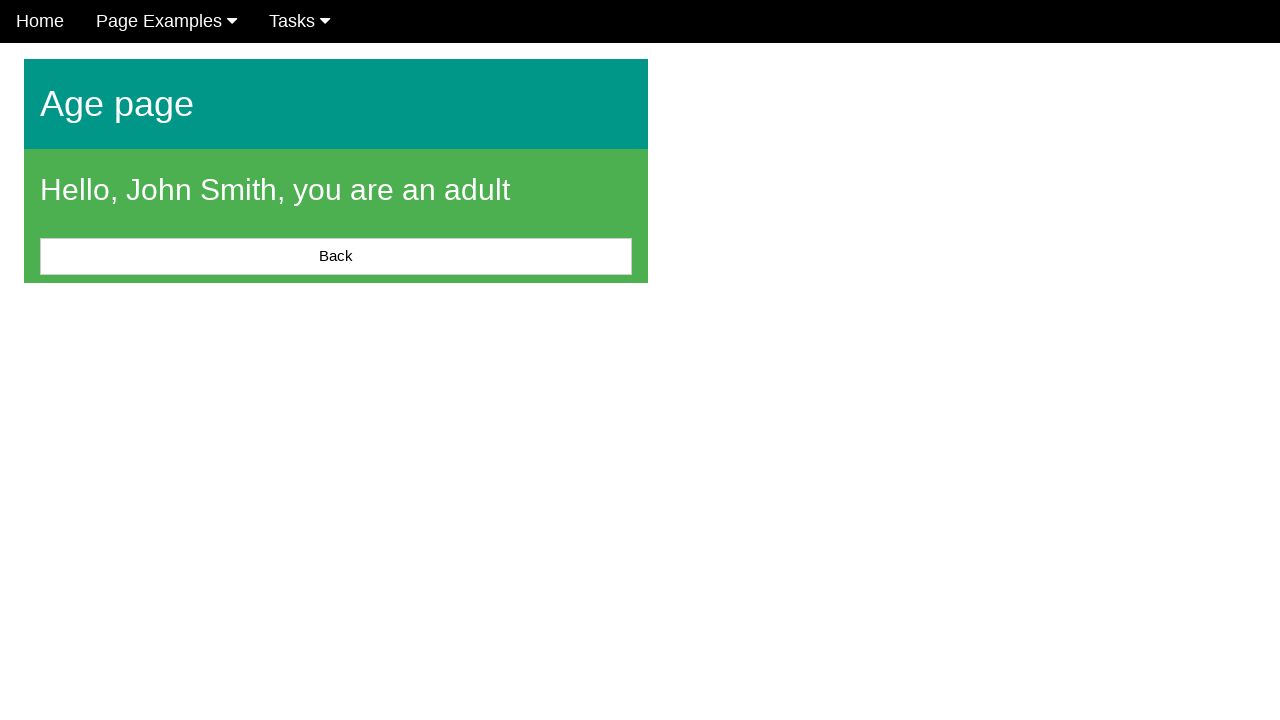

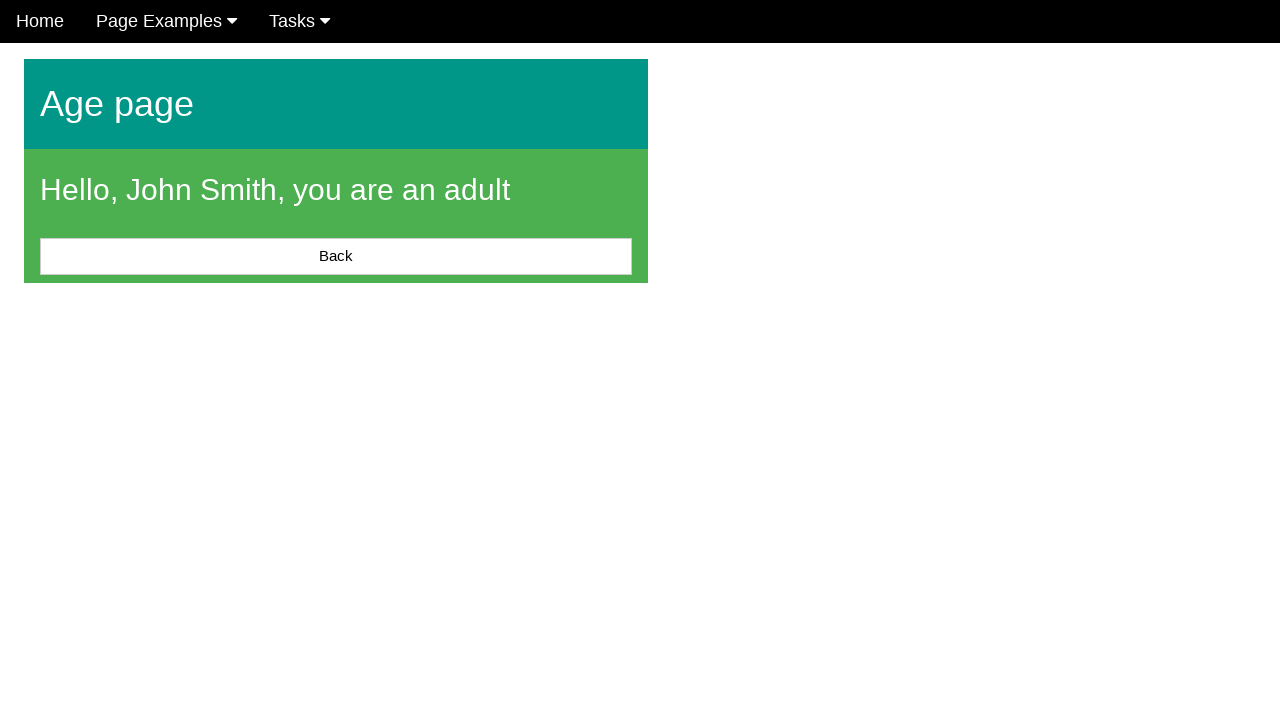